Tests the web tables functionality on DemoQA by clicking on the Web Tables section, opening the add new record form, and filling in the first name field.

Starting URL: https://demoqa.com/webtables

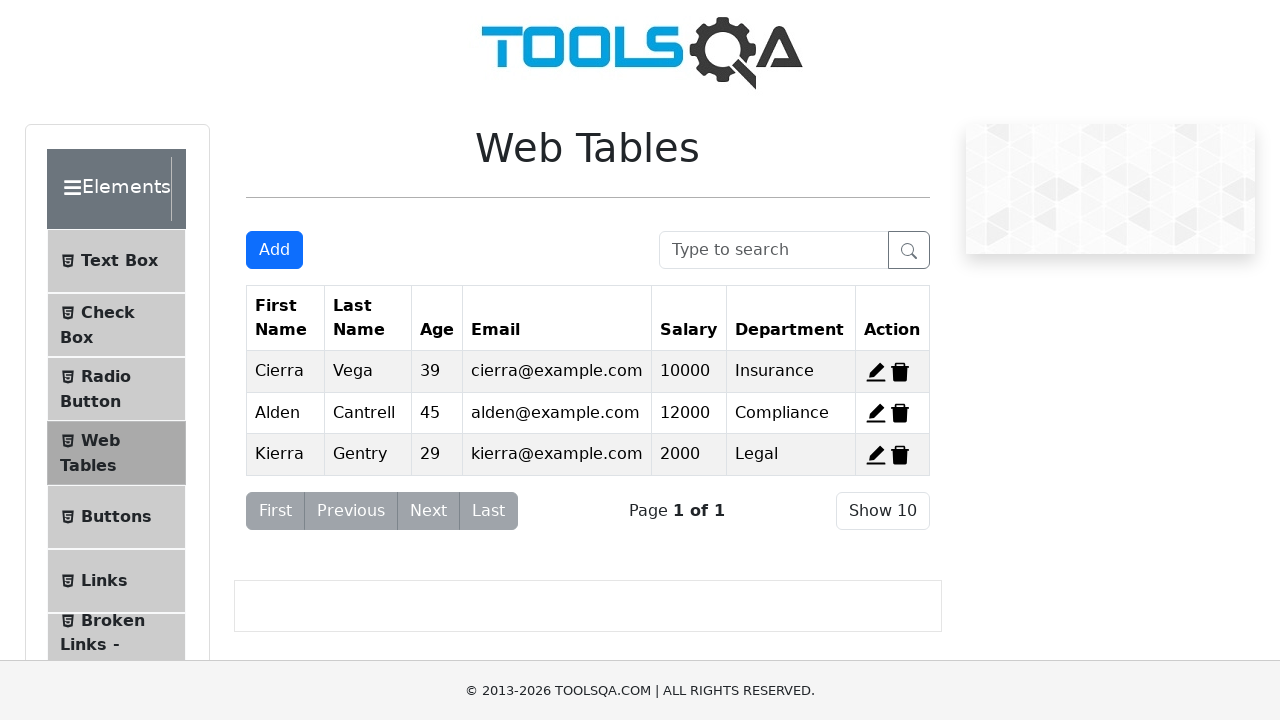

Clicked on Web Tables section at (100, 440) on xpath=//span[contains(text(),'Web Tables')]
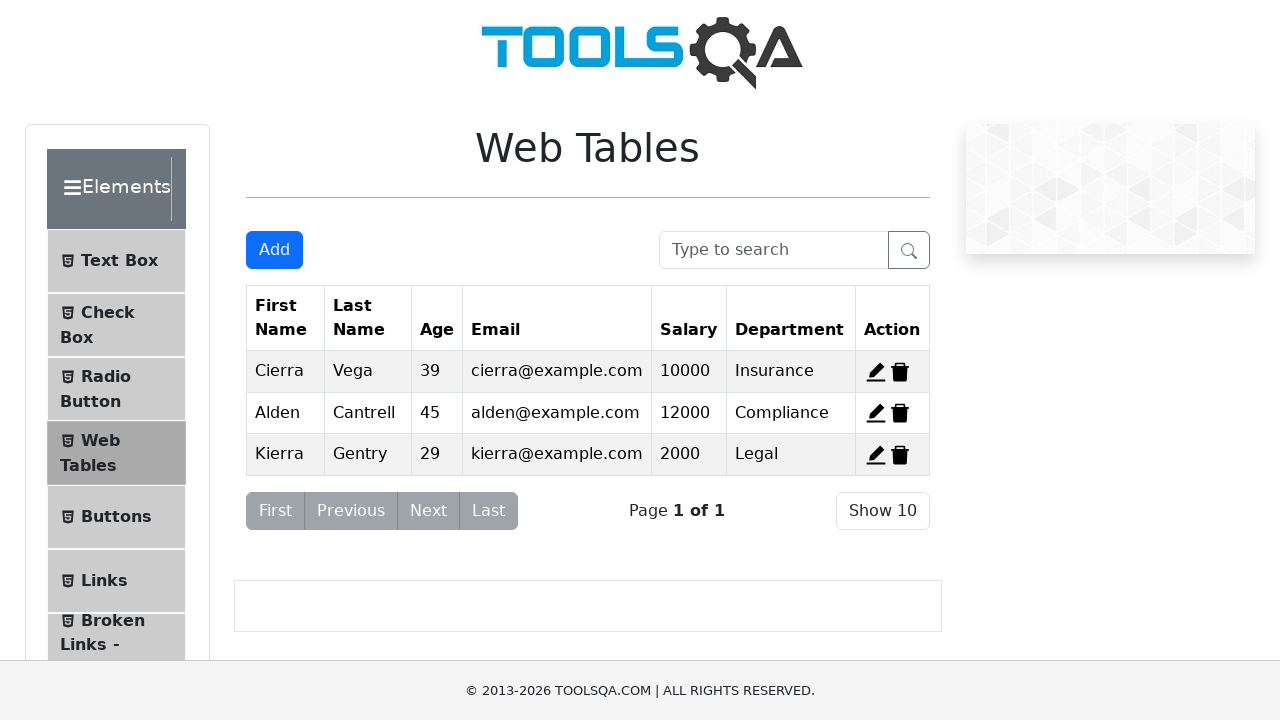

Clicked Add New Record button to open form at (274, 250) on #addNewRecordButton
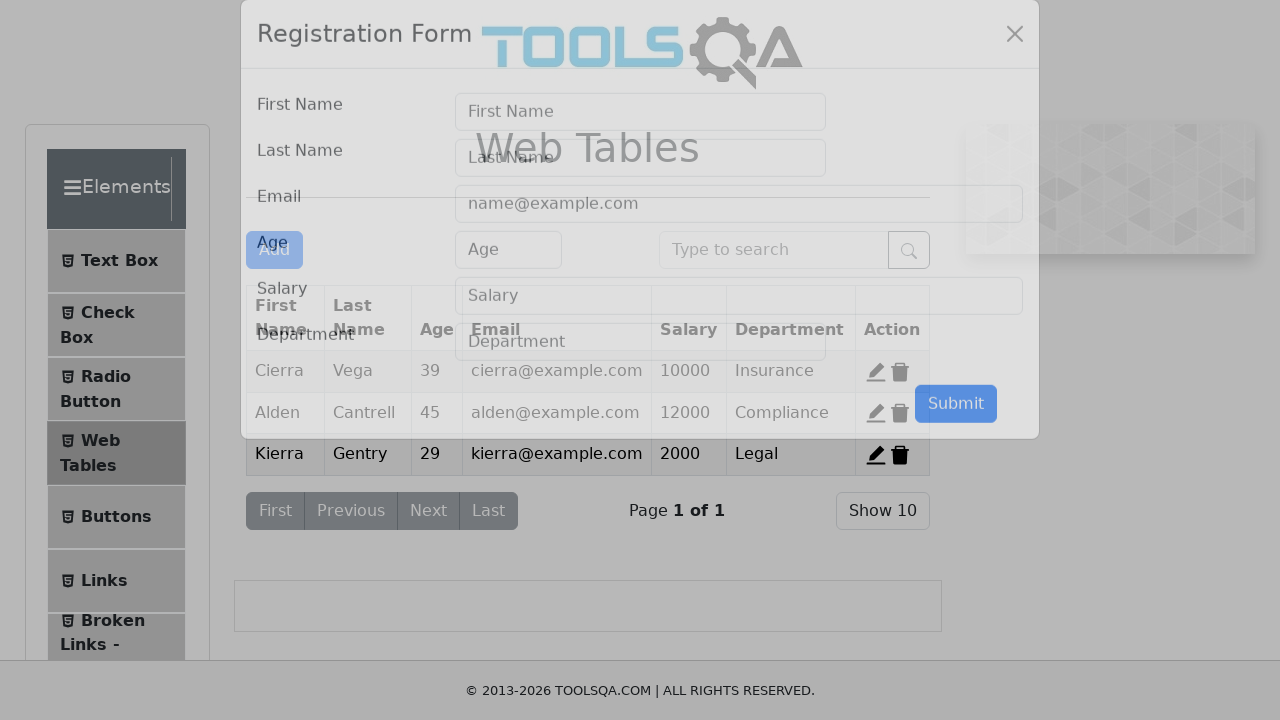

Filled first name field with 'Vinay' on #firstName
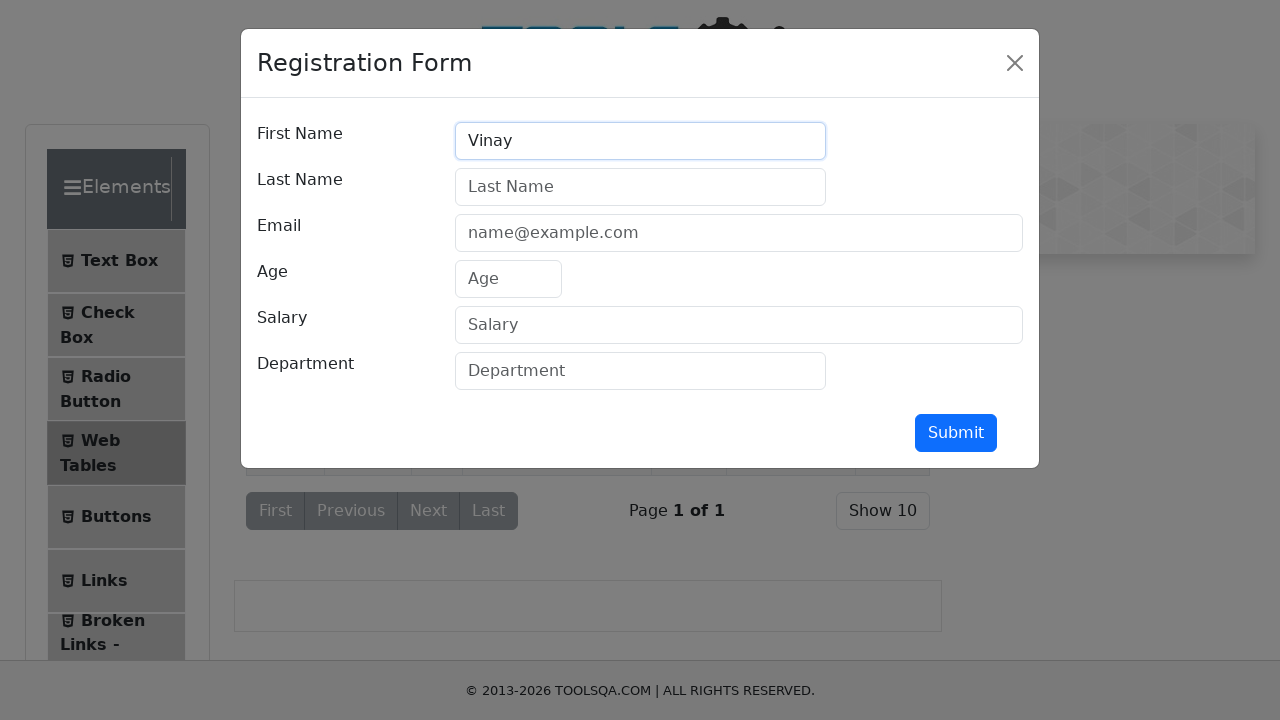

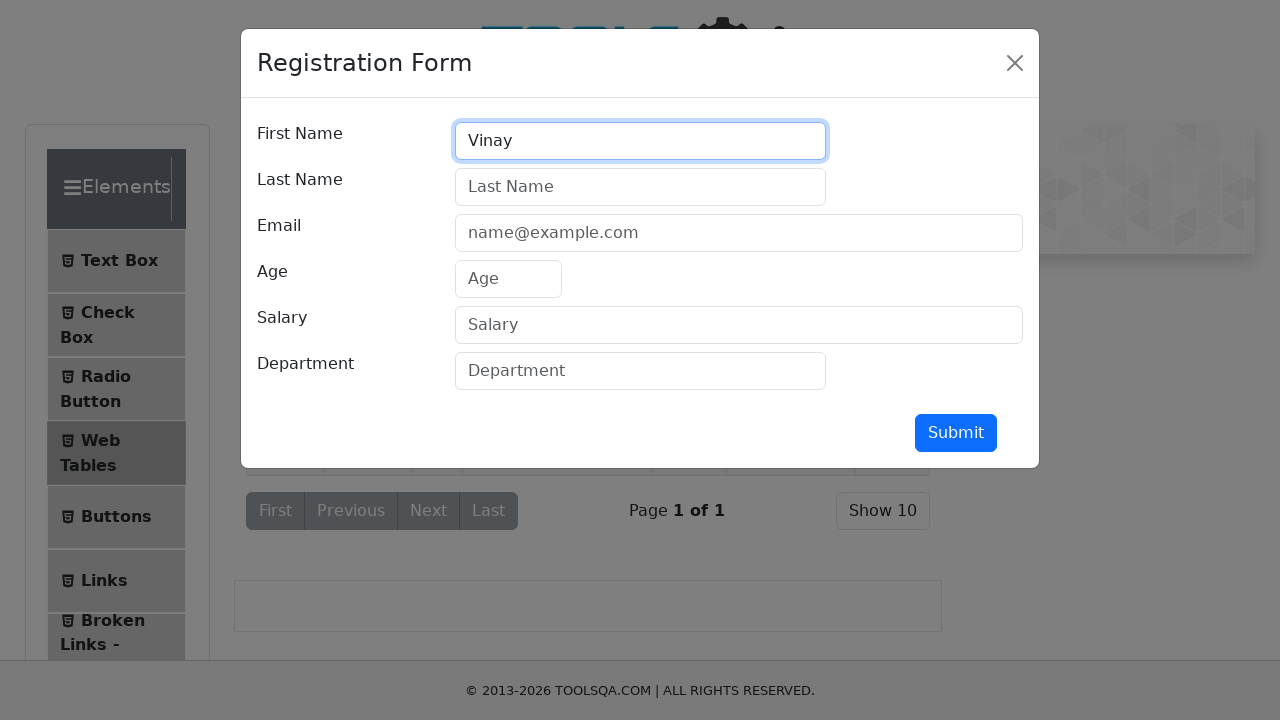